Tests explicit wait functionality by clicking a button and waiting for a delayed element to become visible on the page

Starting URL: https://www.leafground.com/waits.xhtml

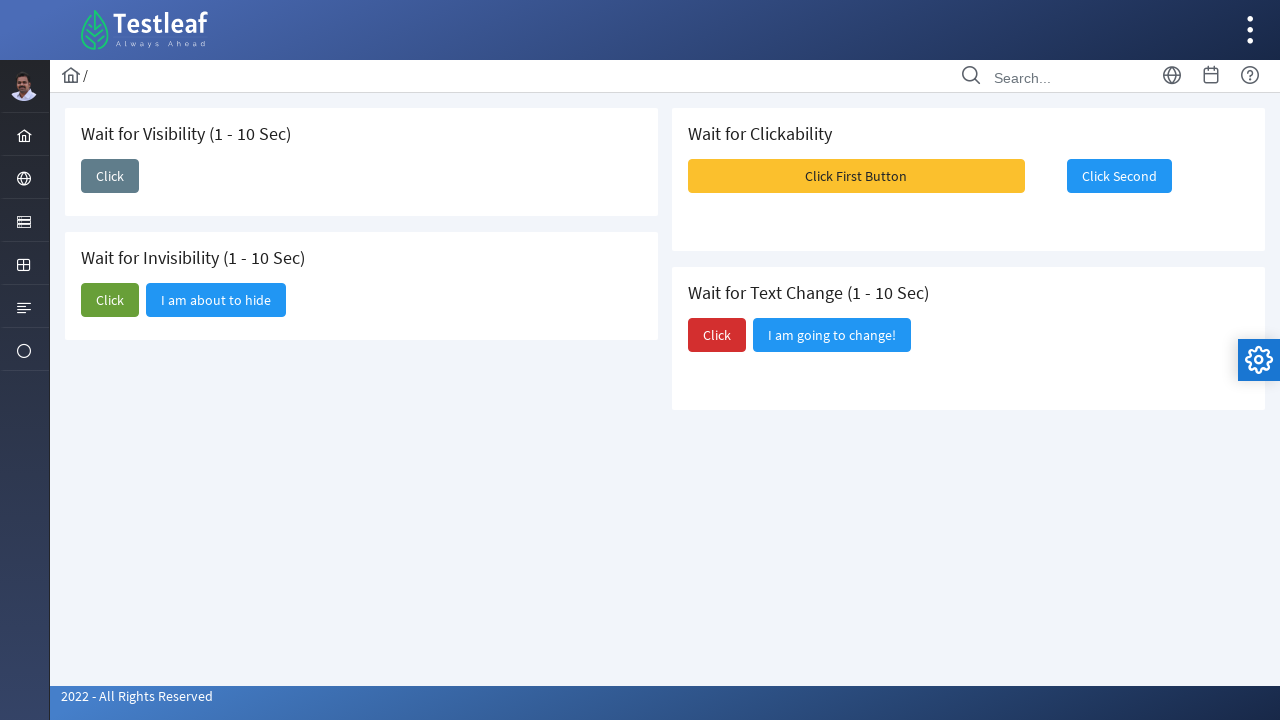

Clicked button to trigger delayed element appearance at (110, 176) on xpath=//span[text()='Click']
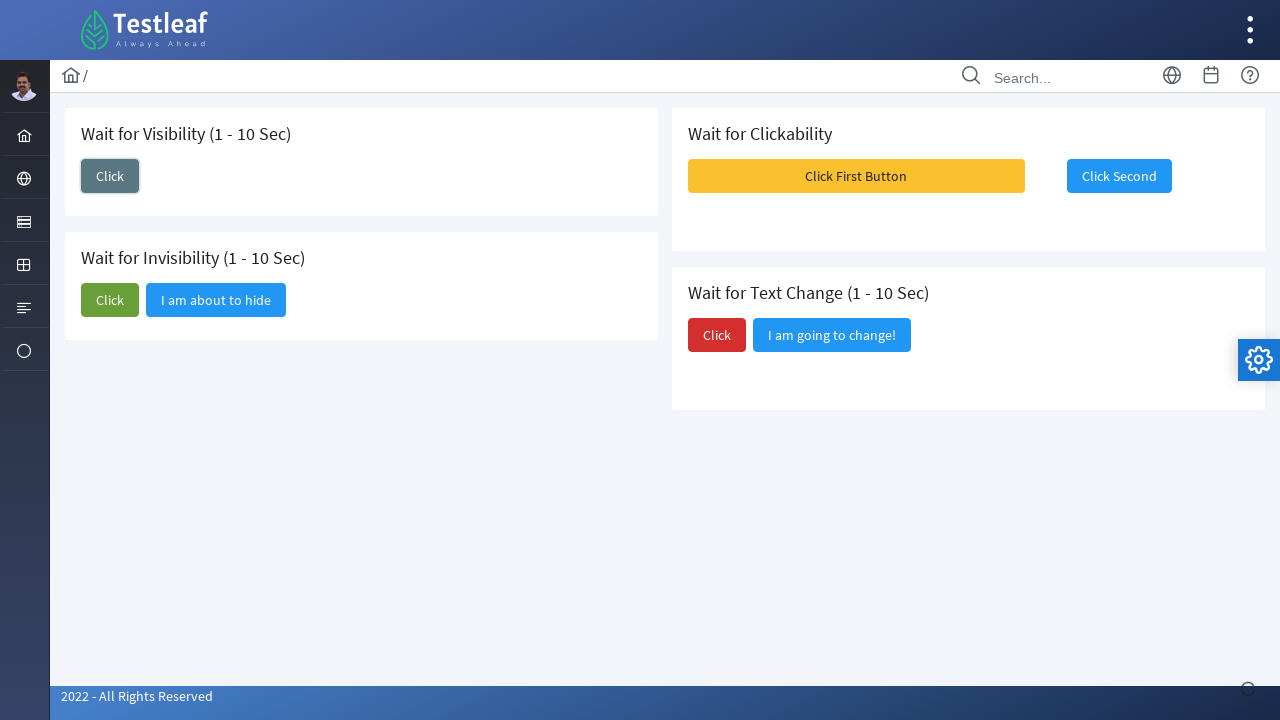

Waited for delayed element to become visible (explicit wait)
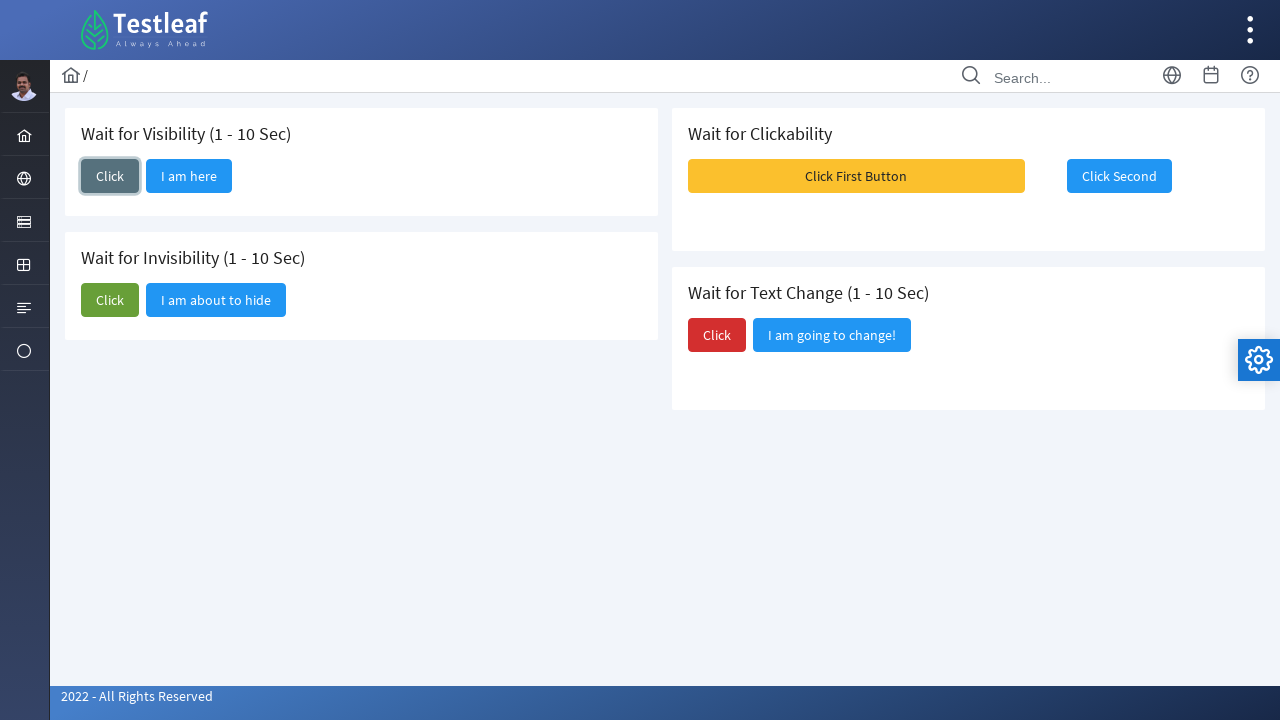

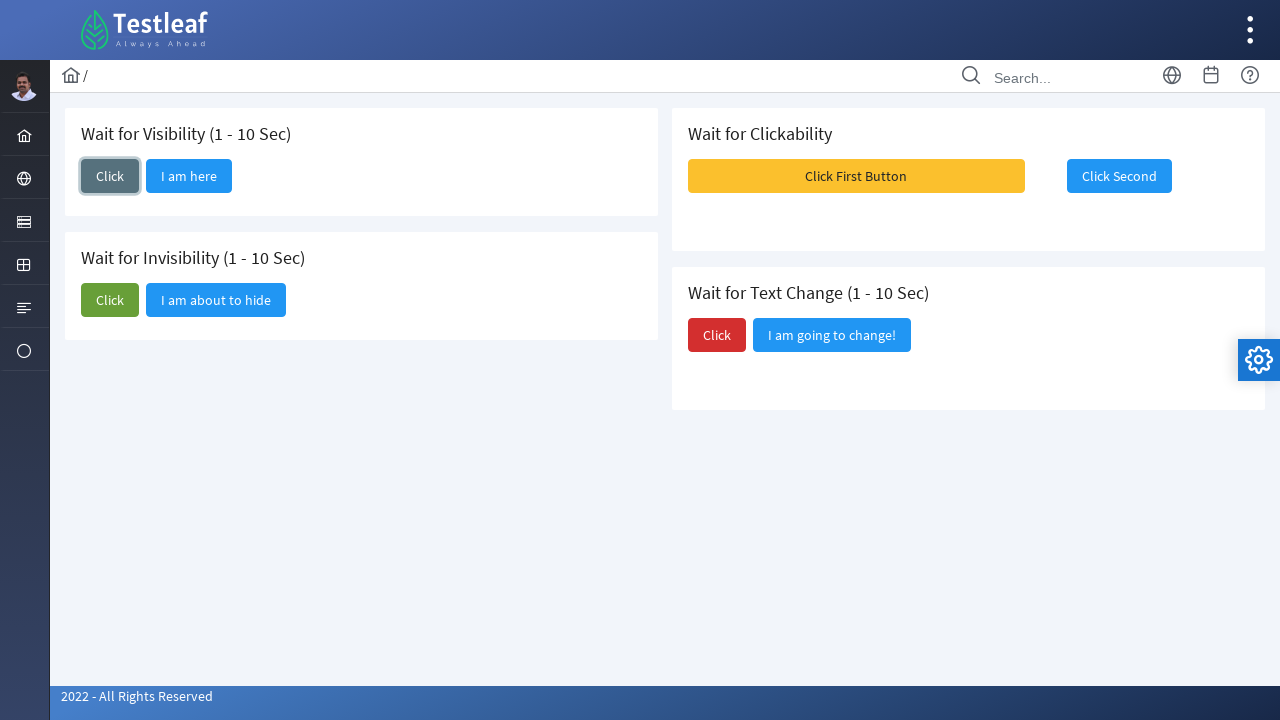